Tests a CAPTCHA form by extracting a math problem (addition), calculating the answer, entering it into the input field, and submitting the form.

Starting URL: https://hectorware.com/index.php/trial/

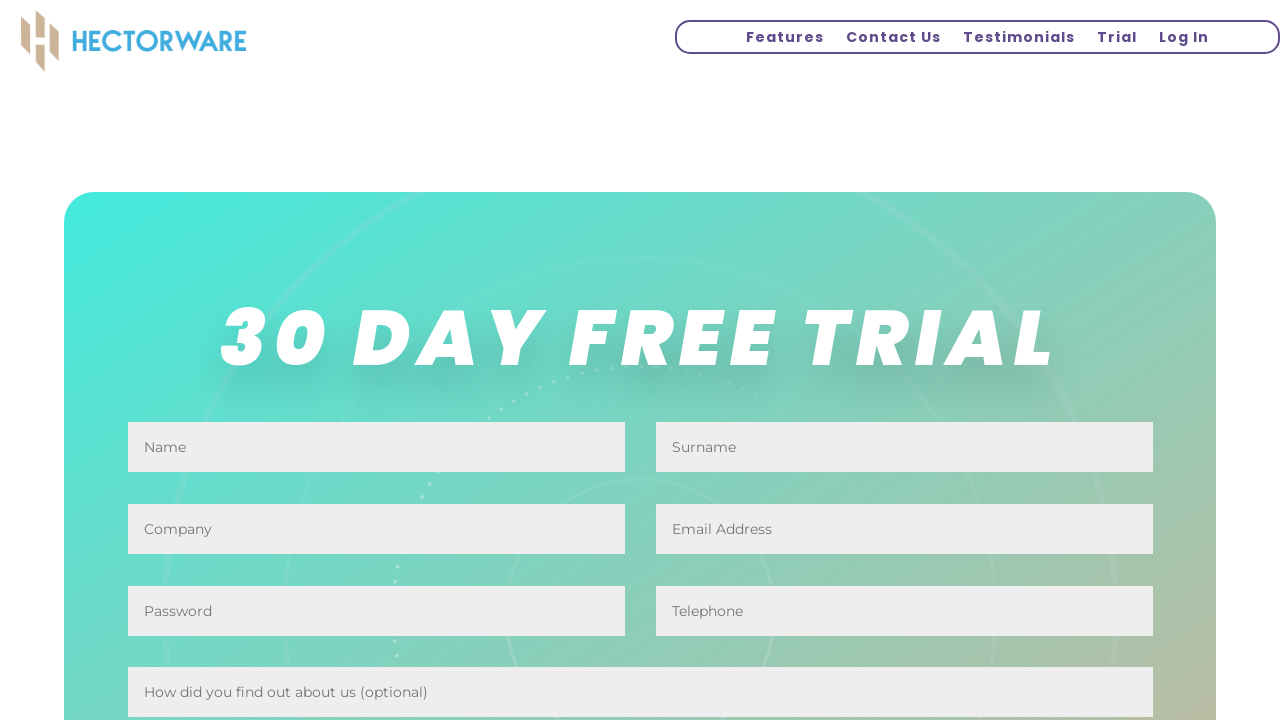

Waited for CAPTCHA question element to load
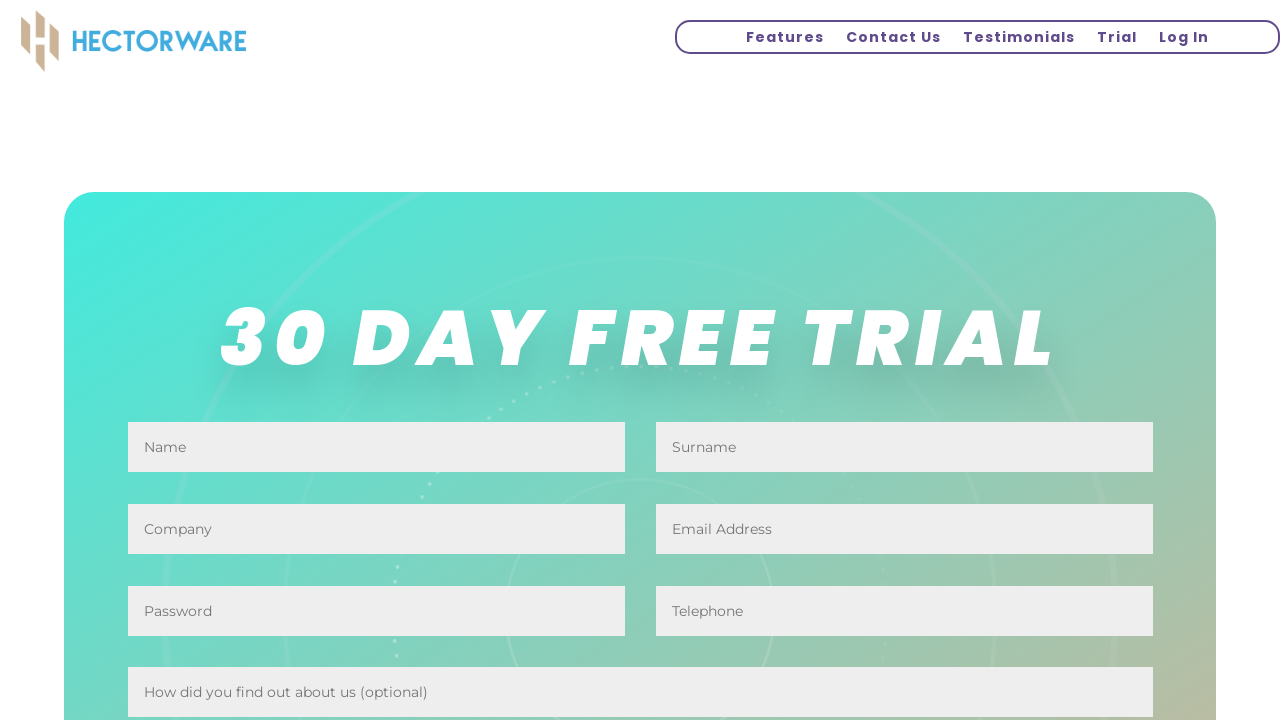

Extracted CAPTCHA math problem: '13 + 4'
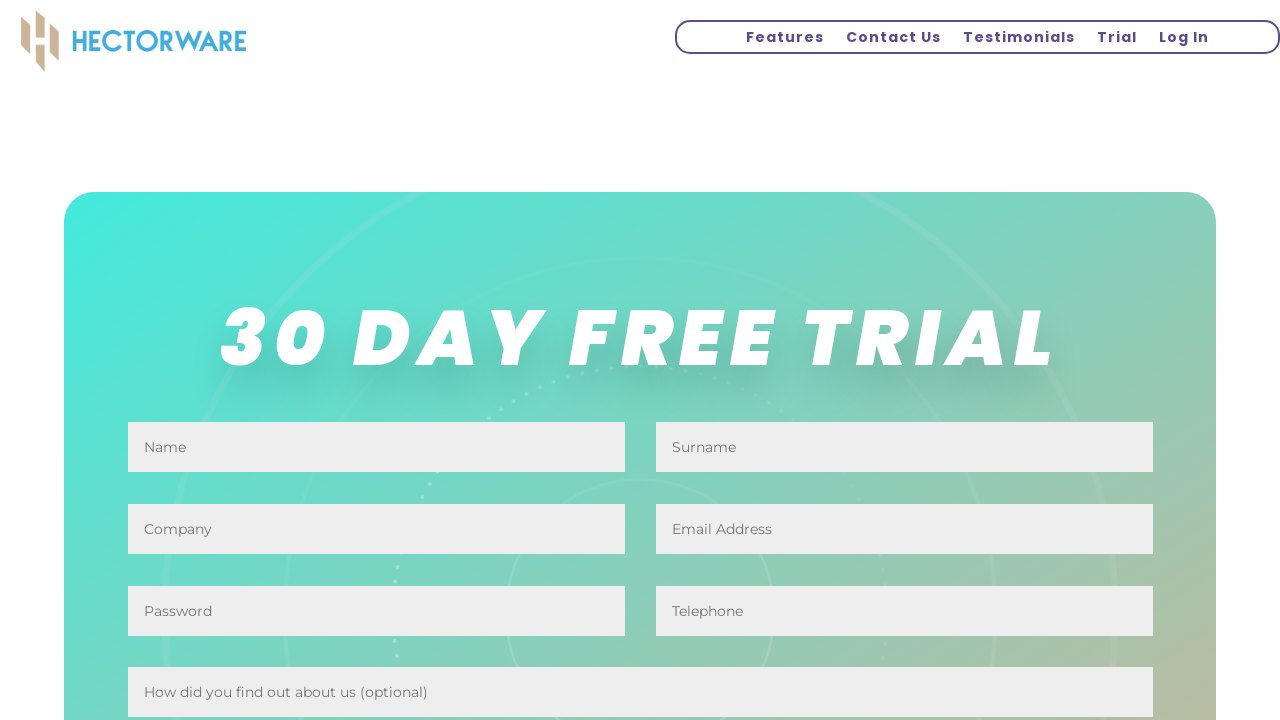

Calculated answer: 13 + 4 = 17
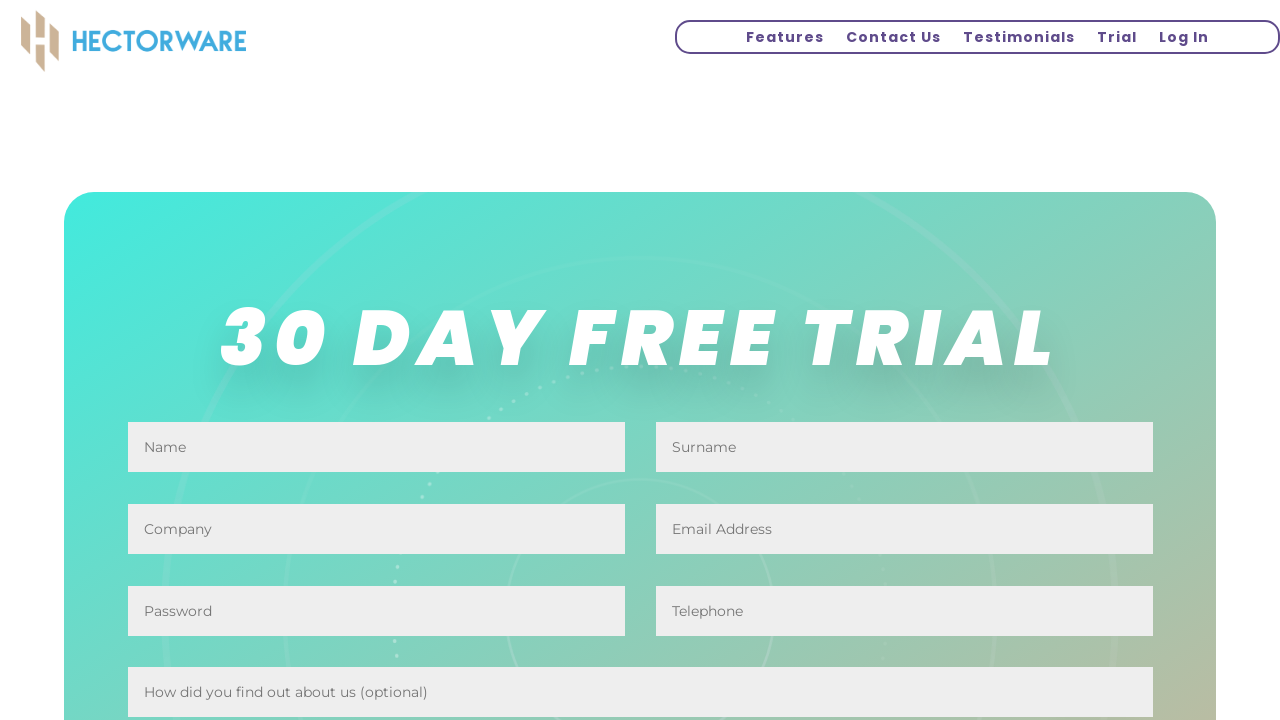

Entered calculated answer '17' into CAPTCHA input field on input.et_pb_contact_captcha
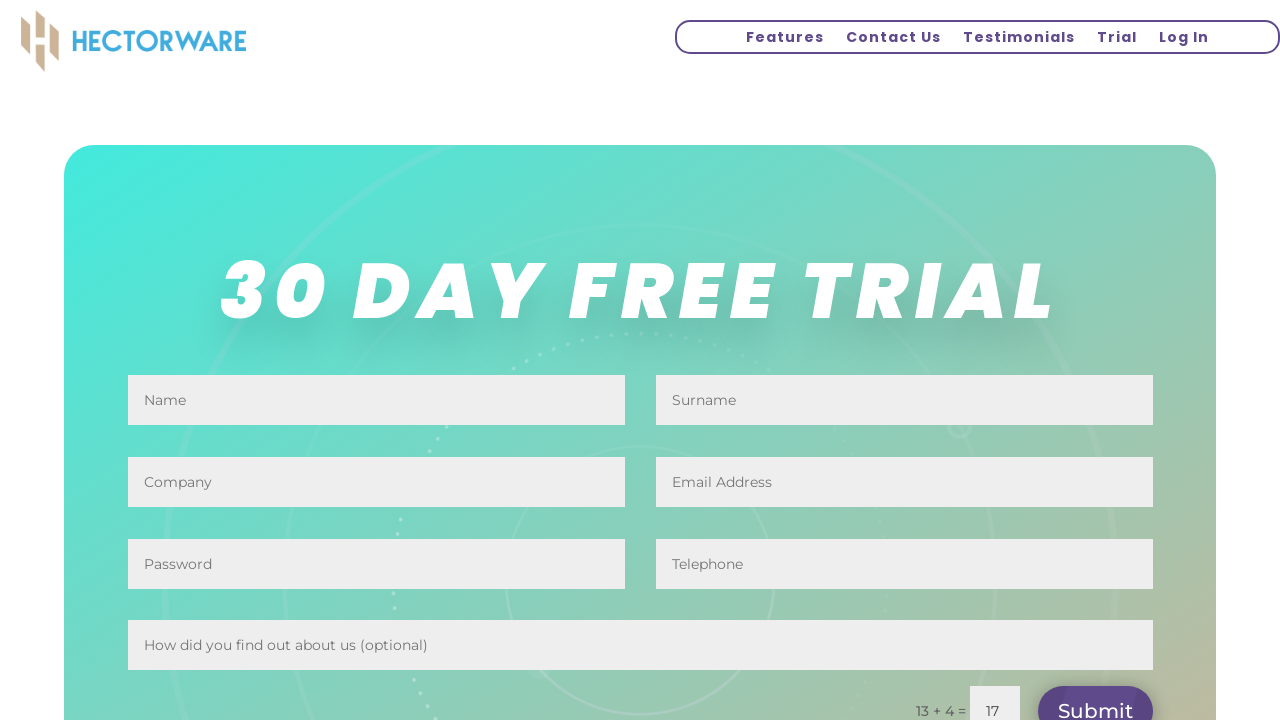

Submitted CAPTCHA form by pressing Enter on input.et_pb_contact_captcha
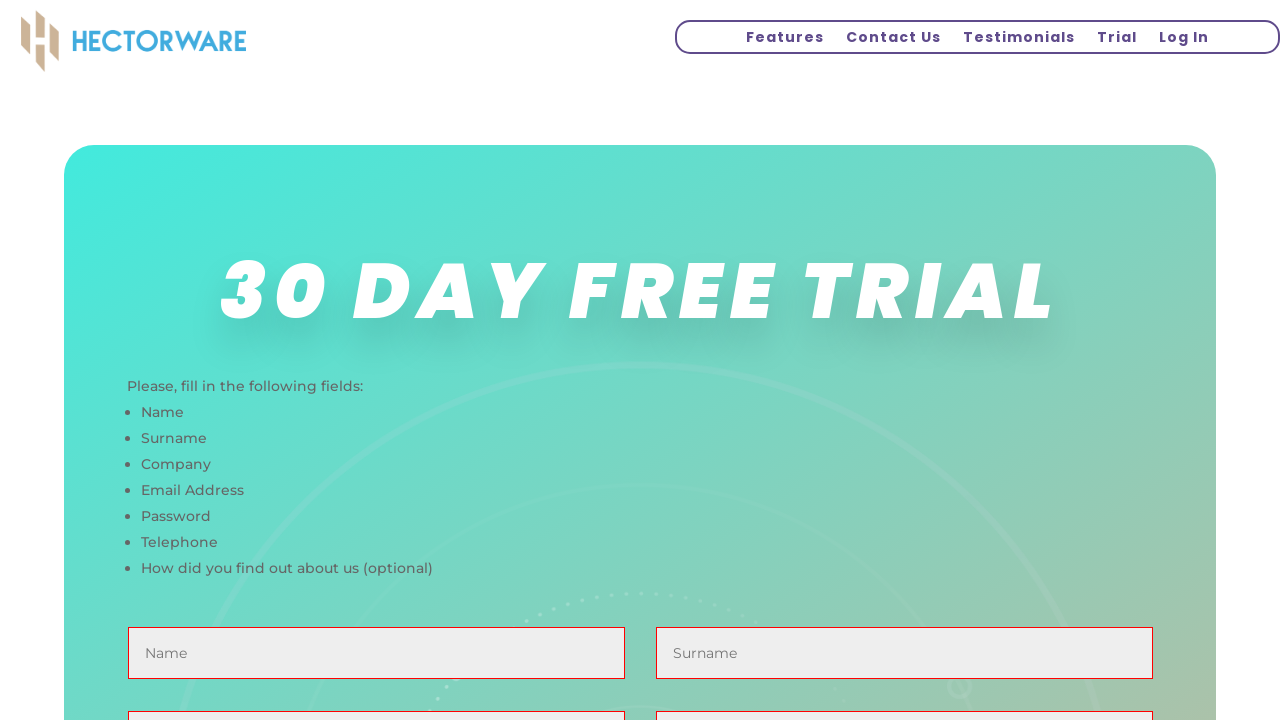

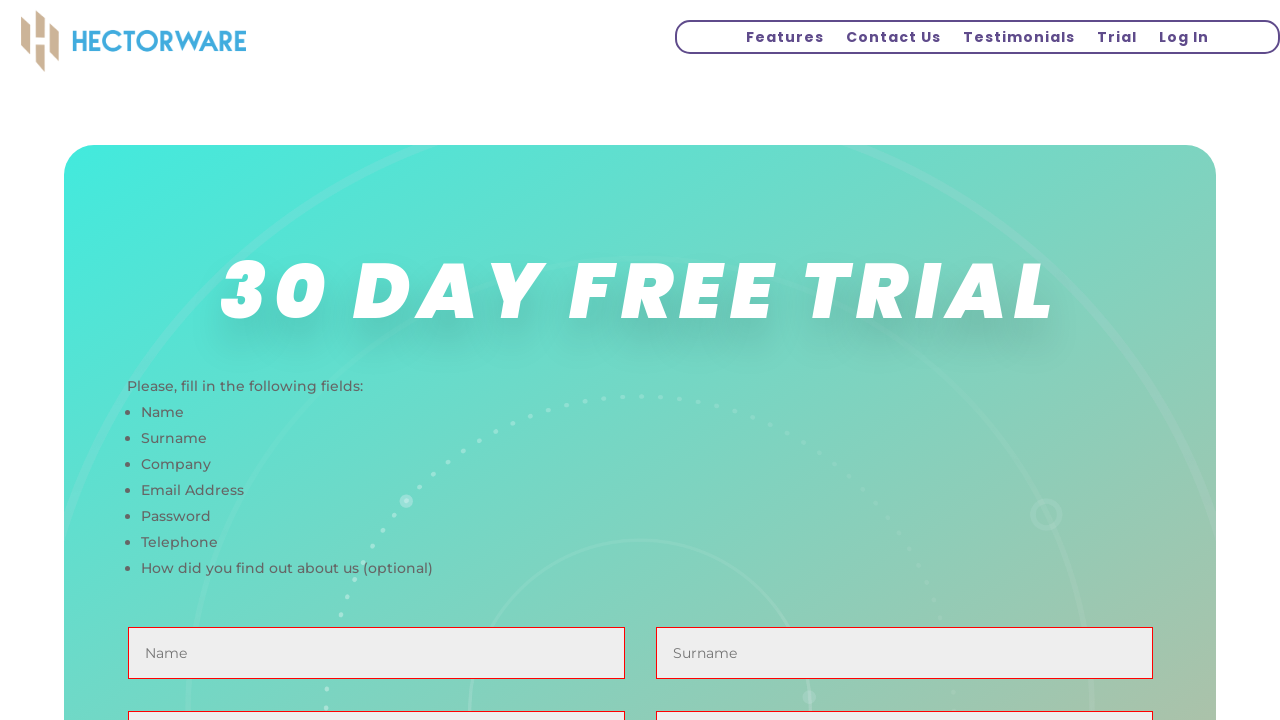